Tests browser navigation methods by navigating between testotomasyonu.com and youtube.com, using back and forward navigation, and verifying URLs and page titles.

Starting URL: https://www.testotomasyonu.com

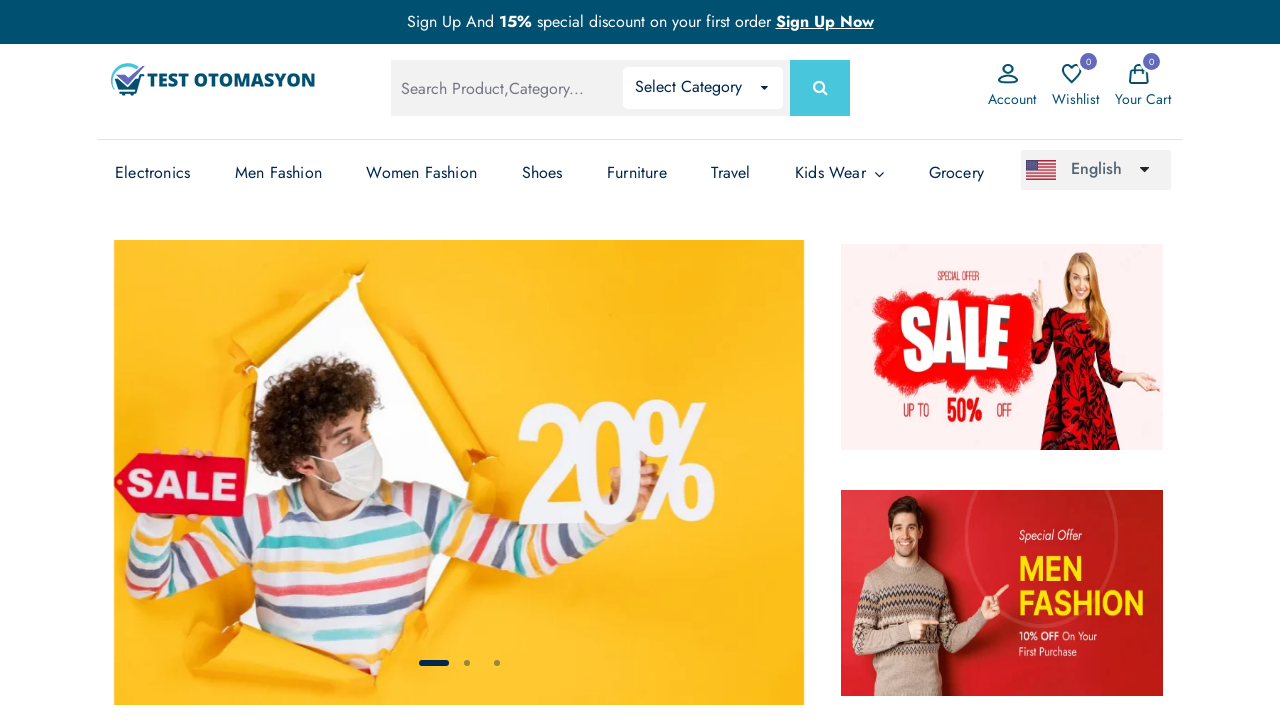

Verified URL contains 'testotomasyonu' at starting page
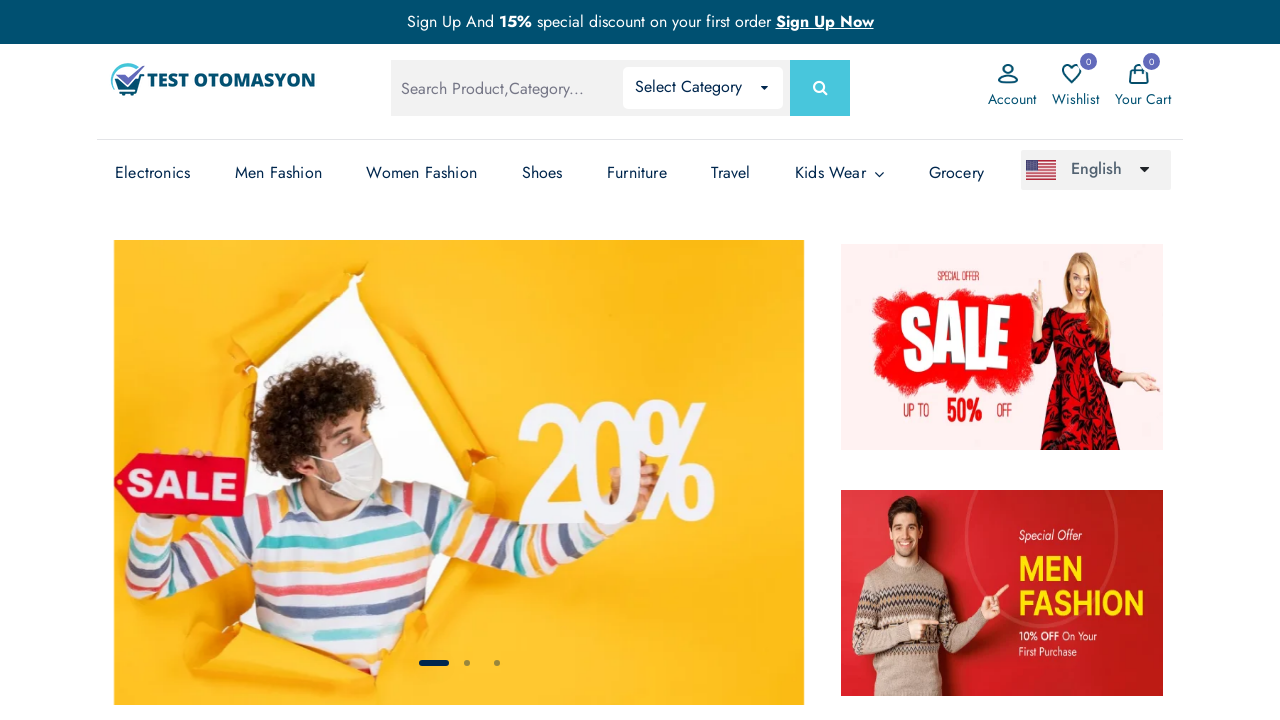

Navigated to YouTube homepage
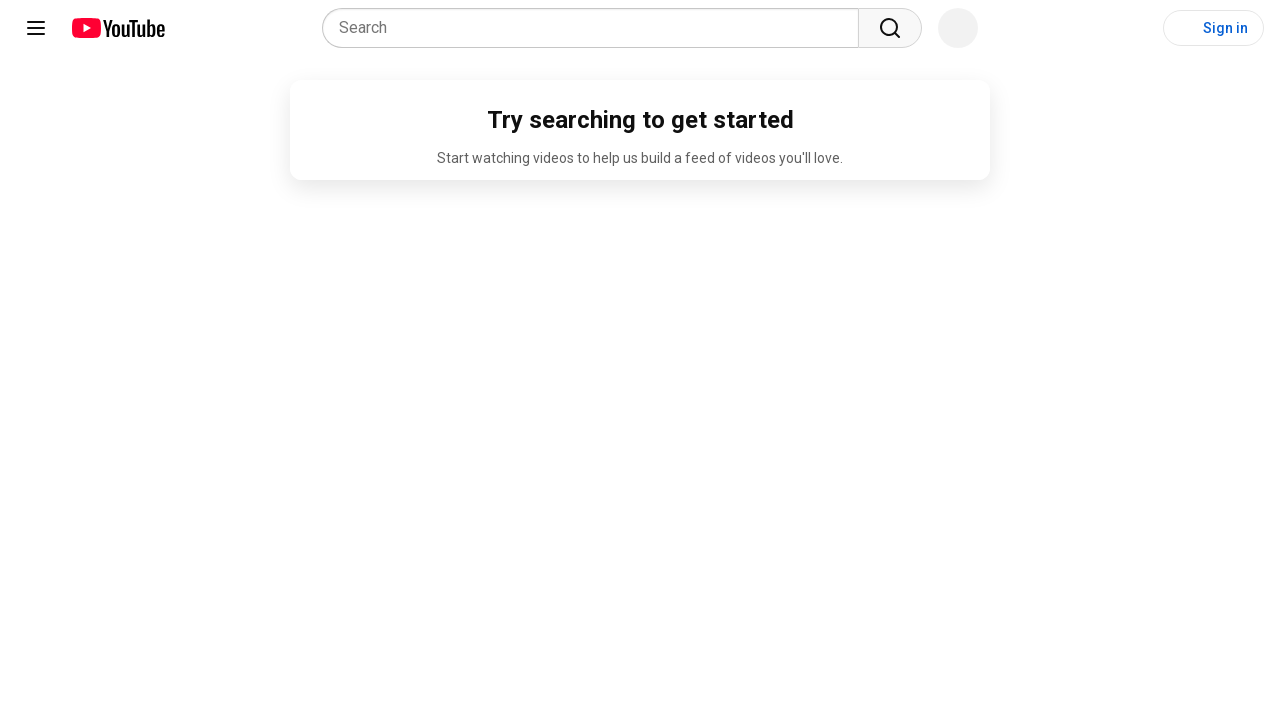

Verified URL contains 'youtube' after navigation
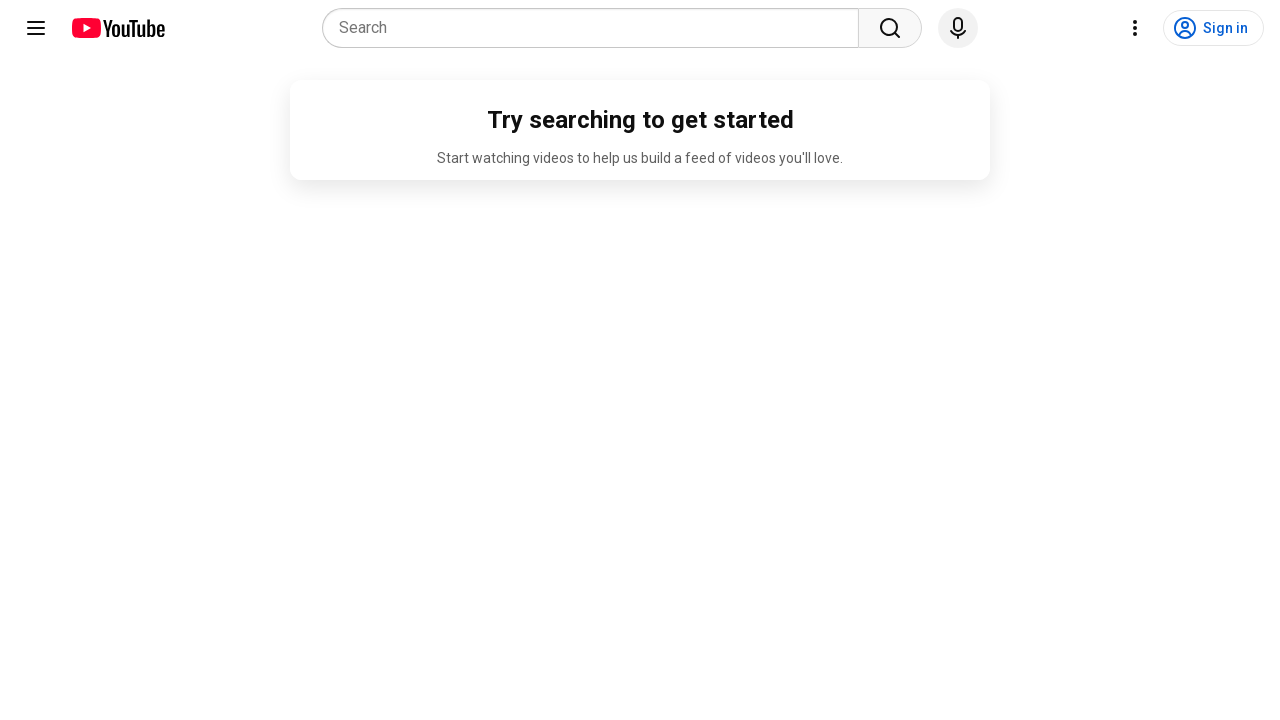

Navigated back to previous page using browser back button
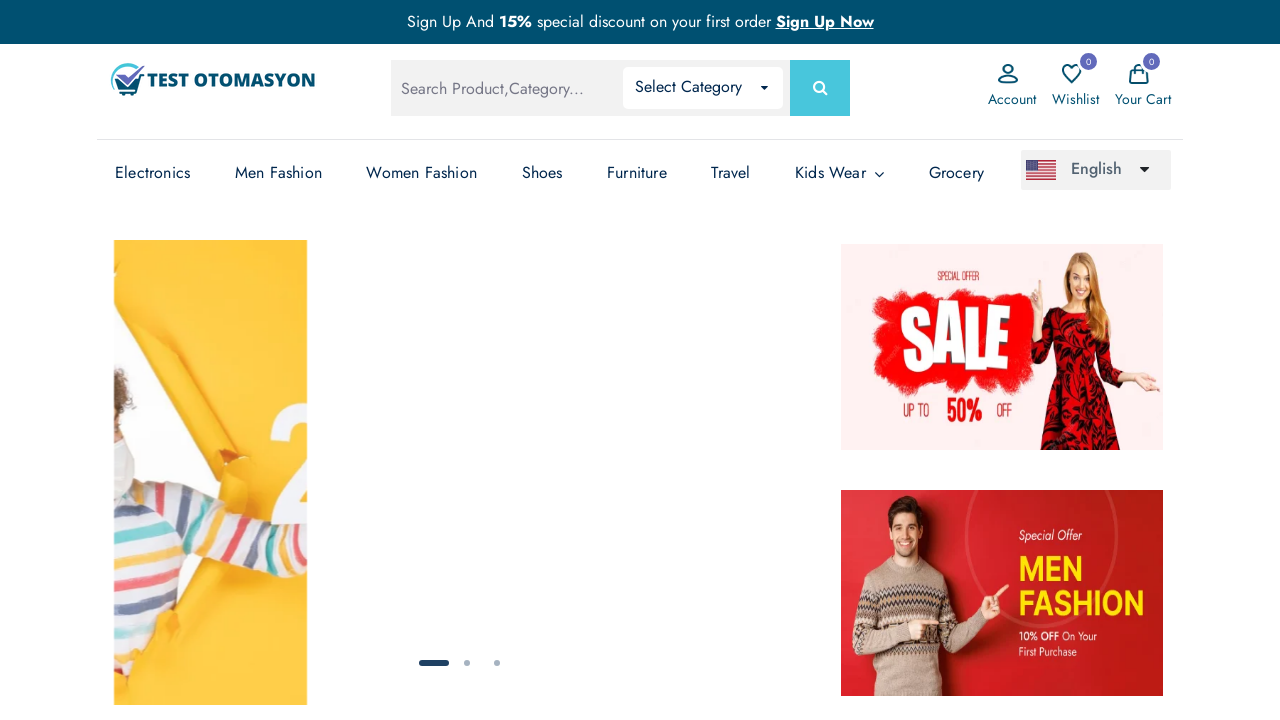

Verified page title contains 'Test Otomasyonu' after going back
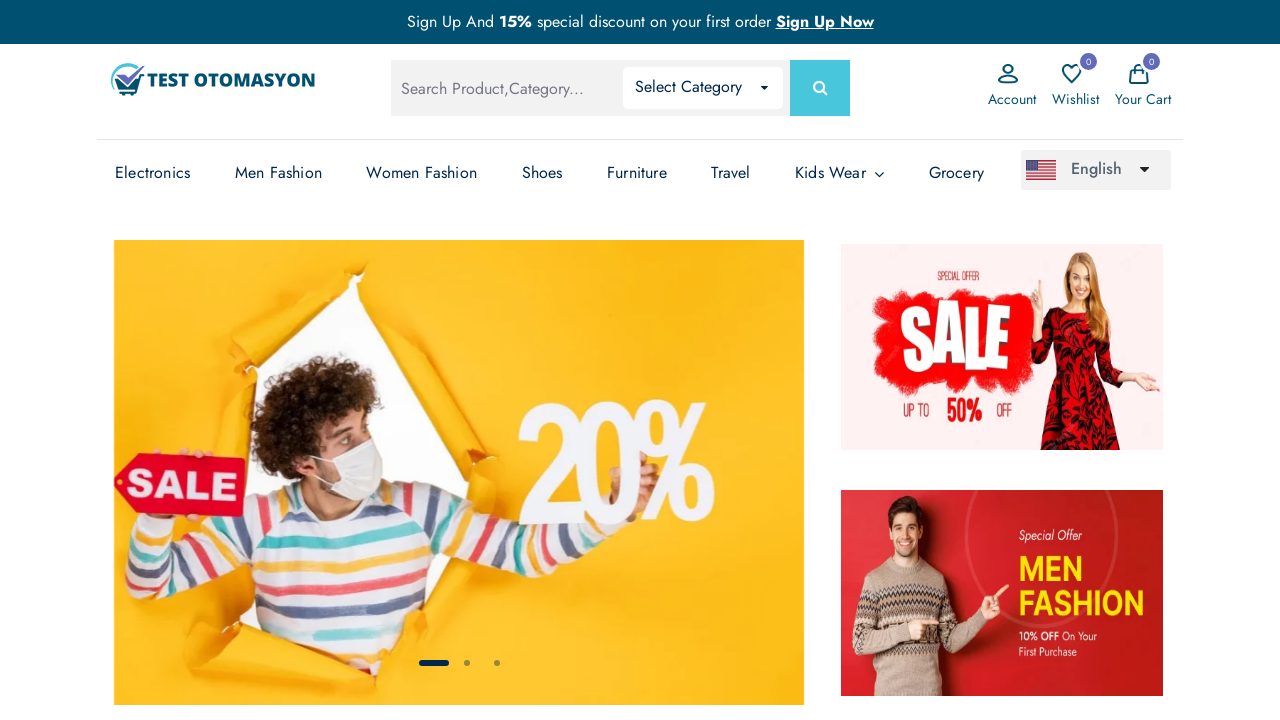

Navigated forward to YouTube using browser forward button
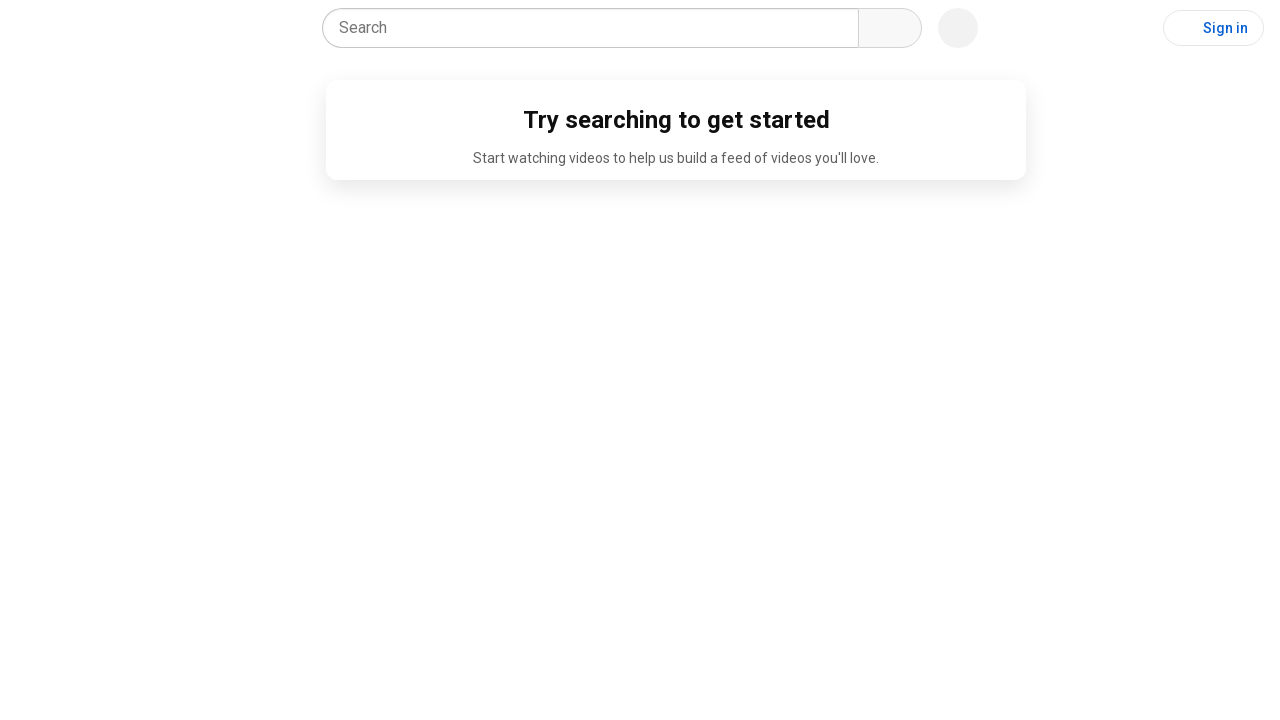

Verified page title contains 'YouTube' after going forward
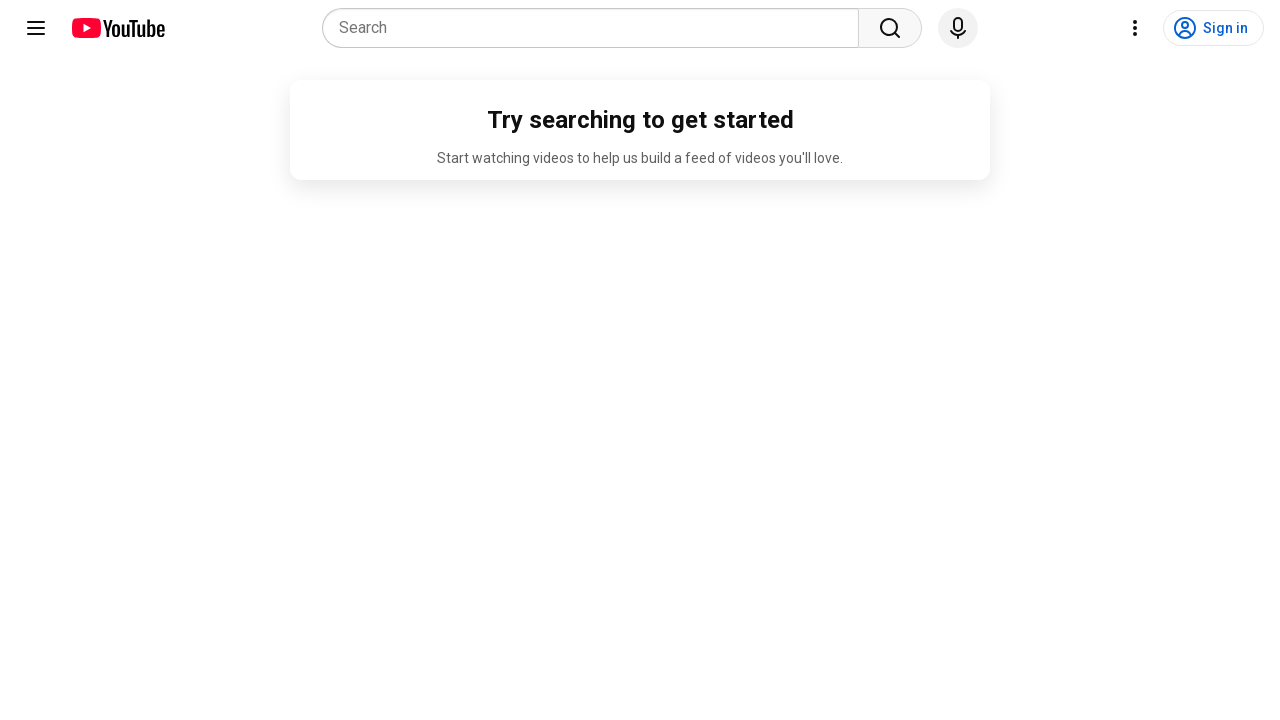

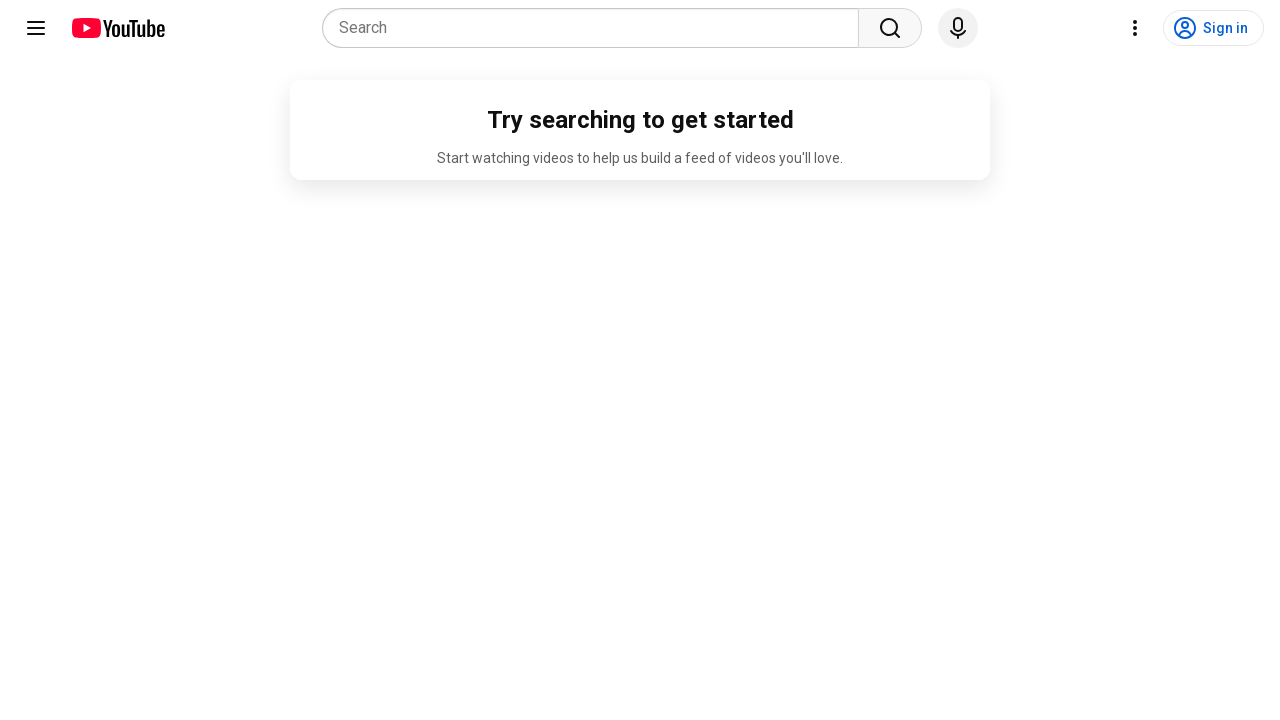